Navigates to DuckDuckGo and verifies that the DuckDuckGo logo is displayed on the page

Starting URL: https://duckduckgo.com/

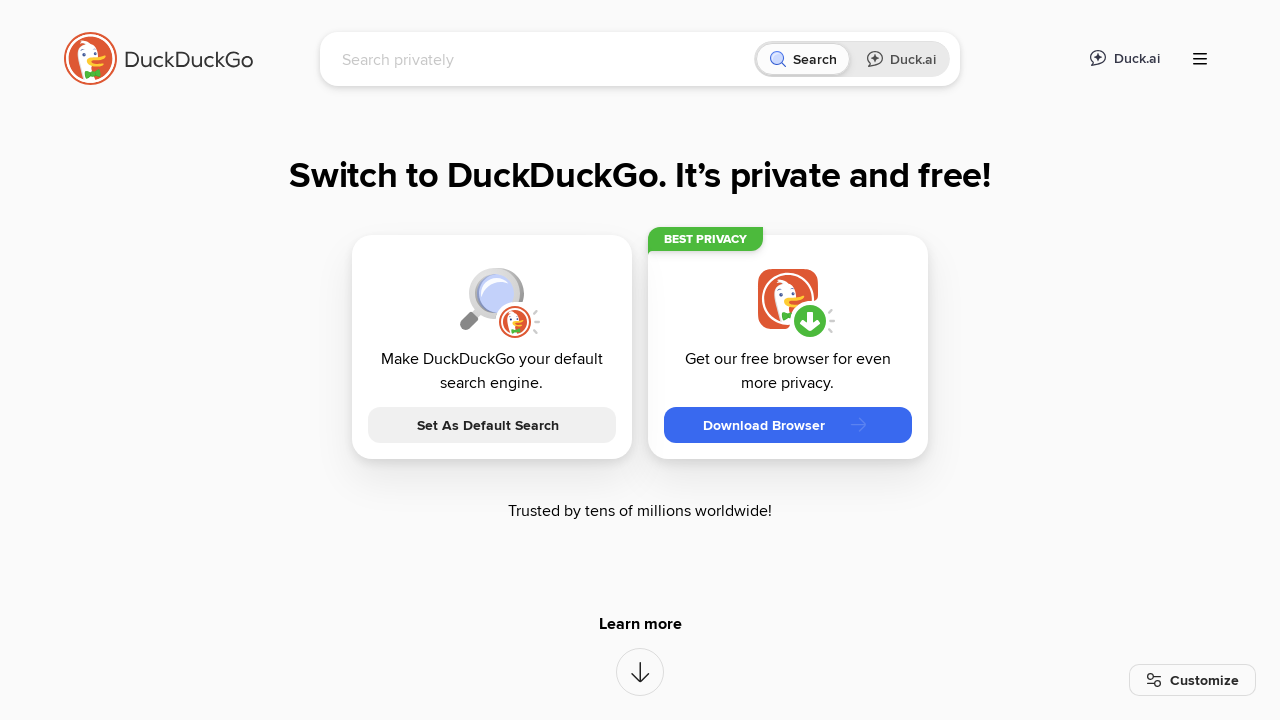

Waited for page to load (domcontentloaded)
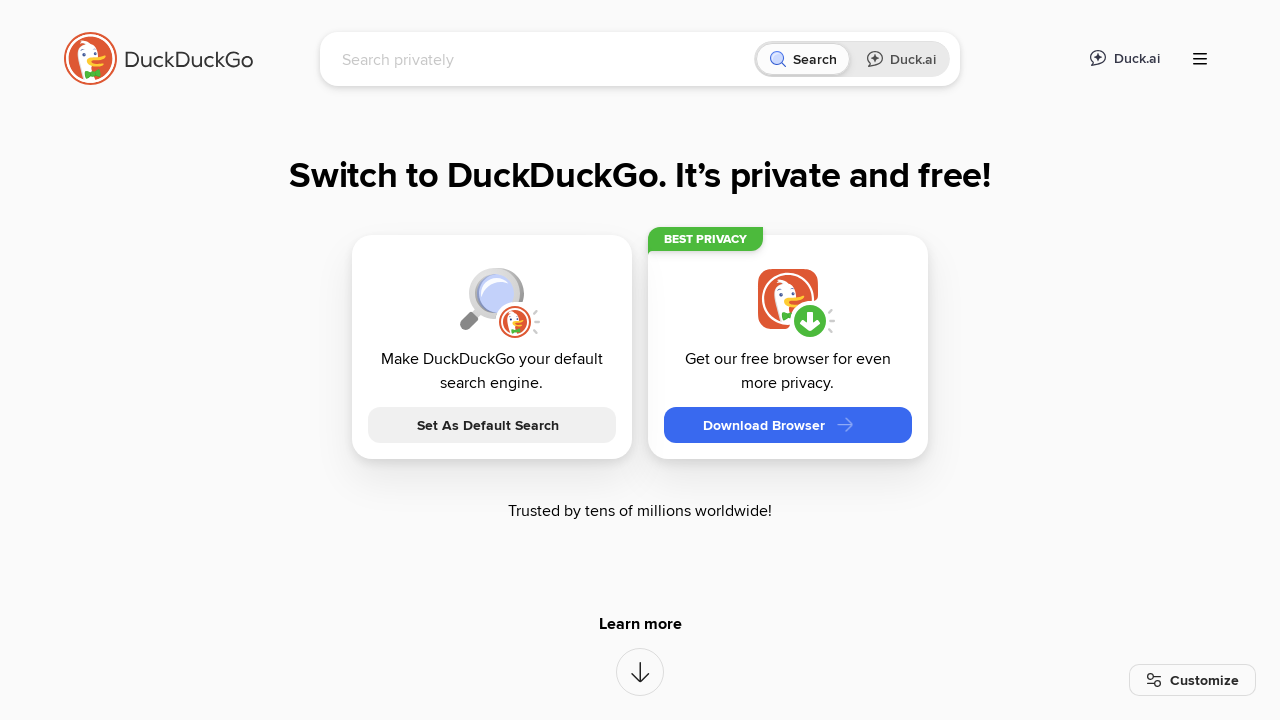

Located DuckDuckGo logo element
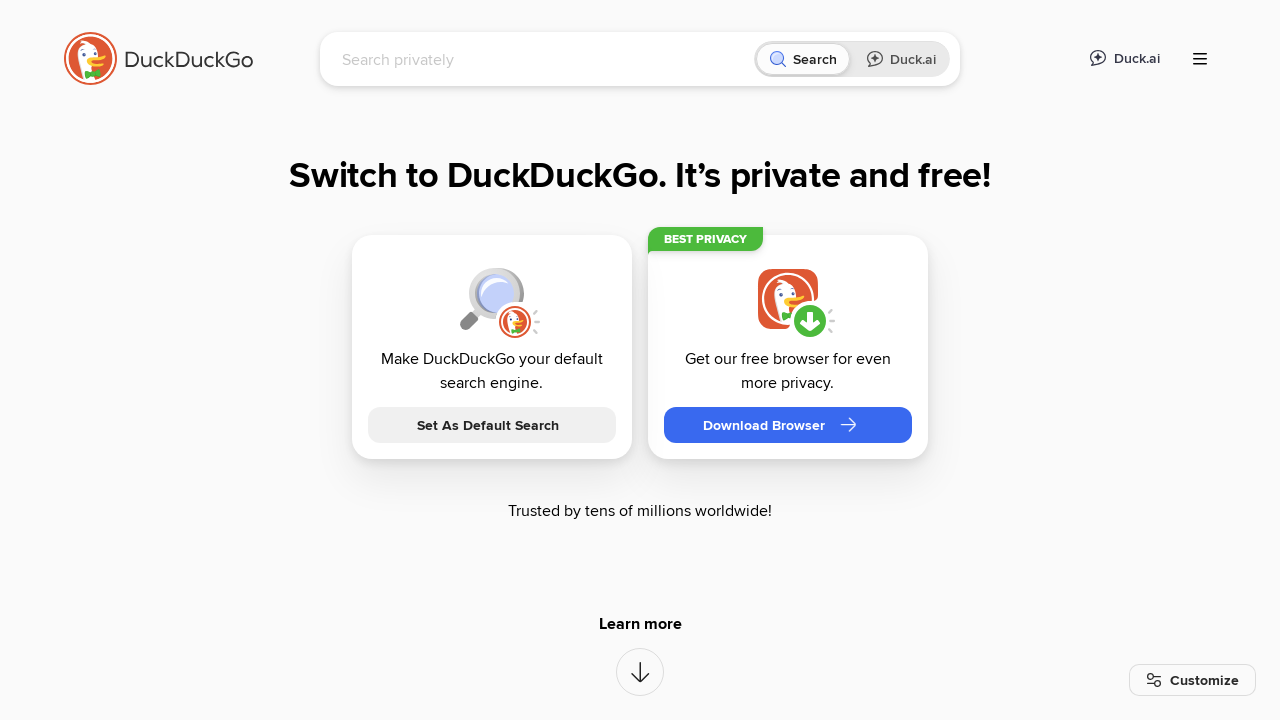

Checked if DuckDuckGo logo is visible
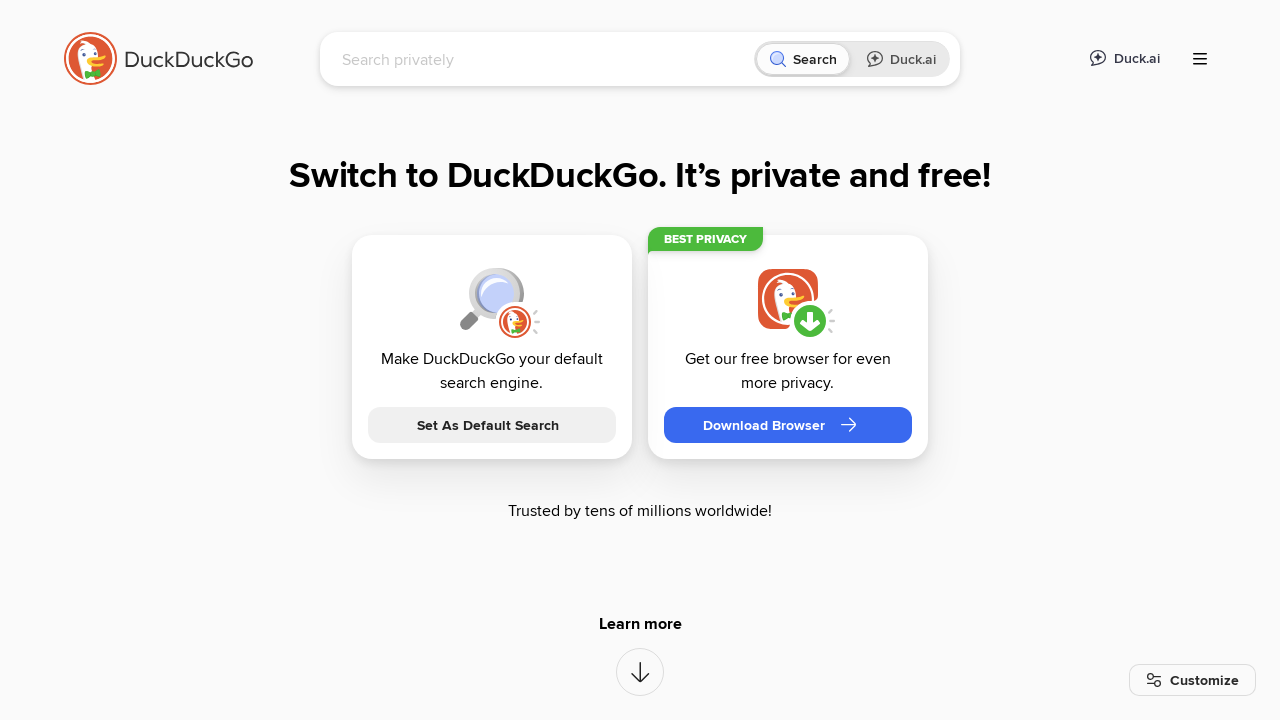

Verified that DuckDuckGo logo is displayed
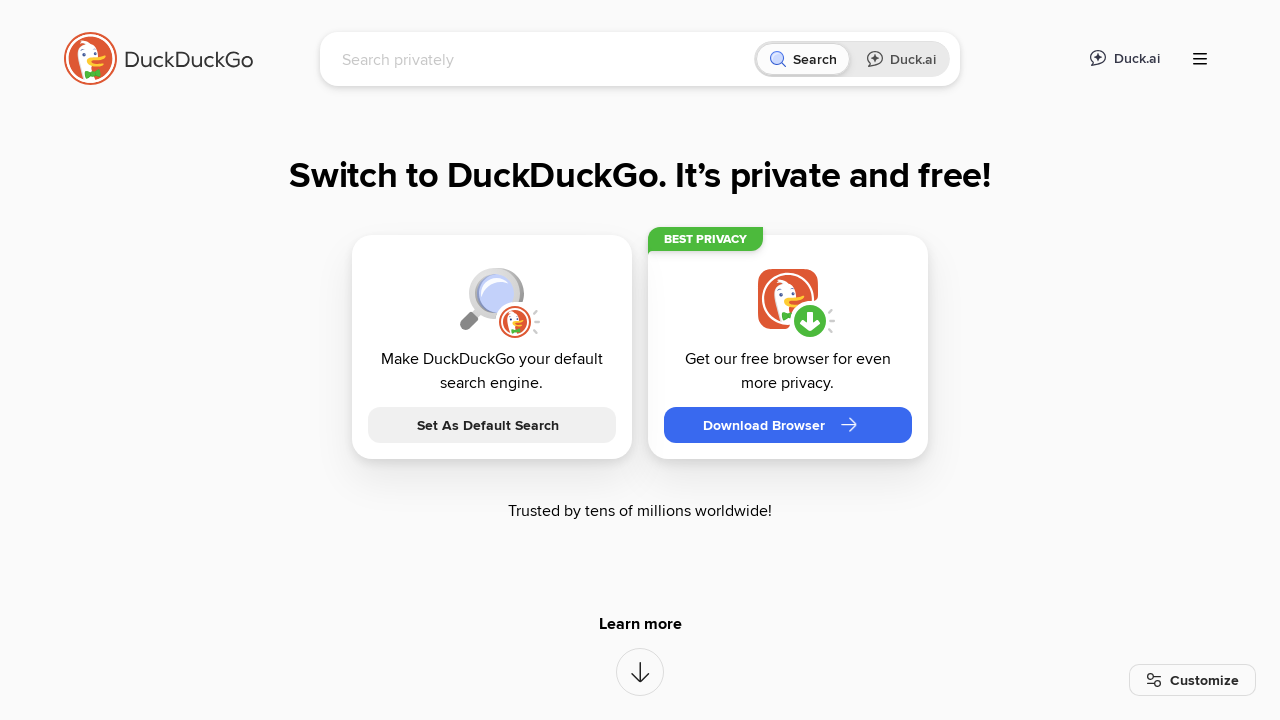

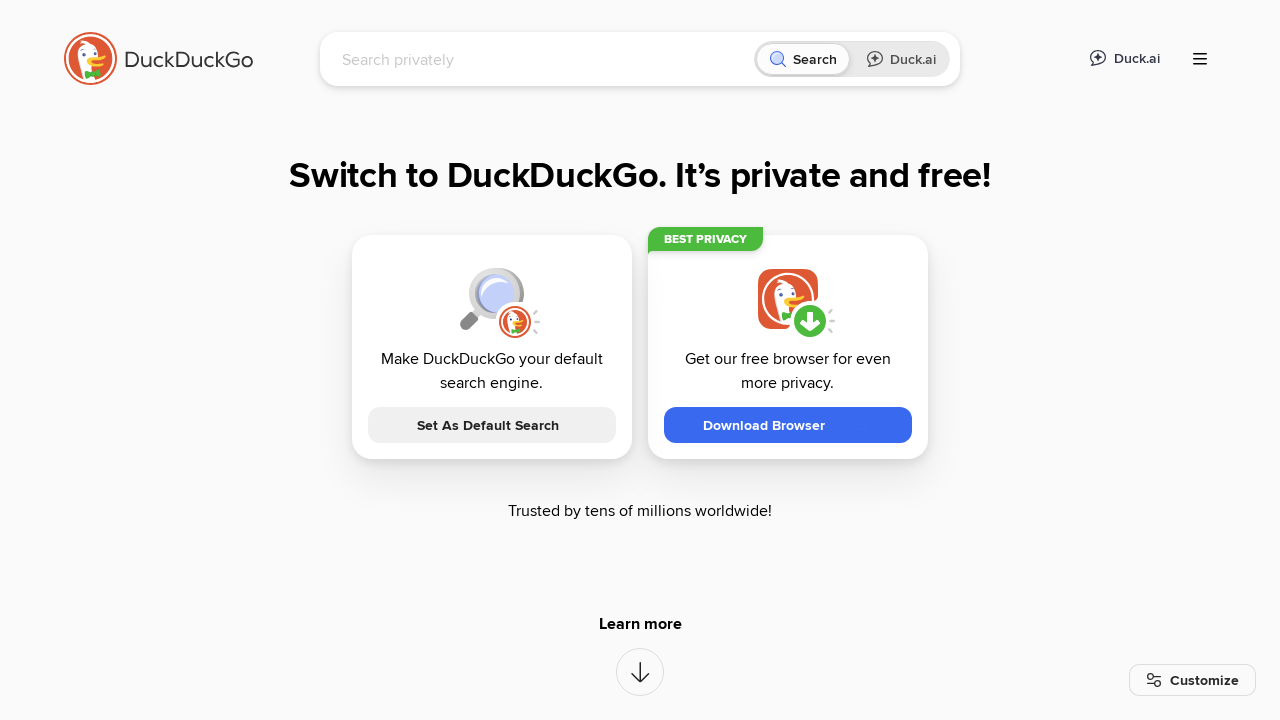